Tests JavaScript alert popup handling by navigating to w3schools popup tutorial, opening the "Try it Yourself" example in a new window, switching to the iframe, triggering an alert, and accepting it.

Starting URL: https://www.w3schools.com/js/js_popup.asp

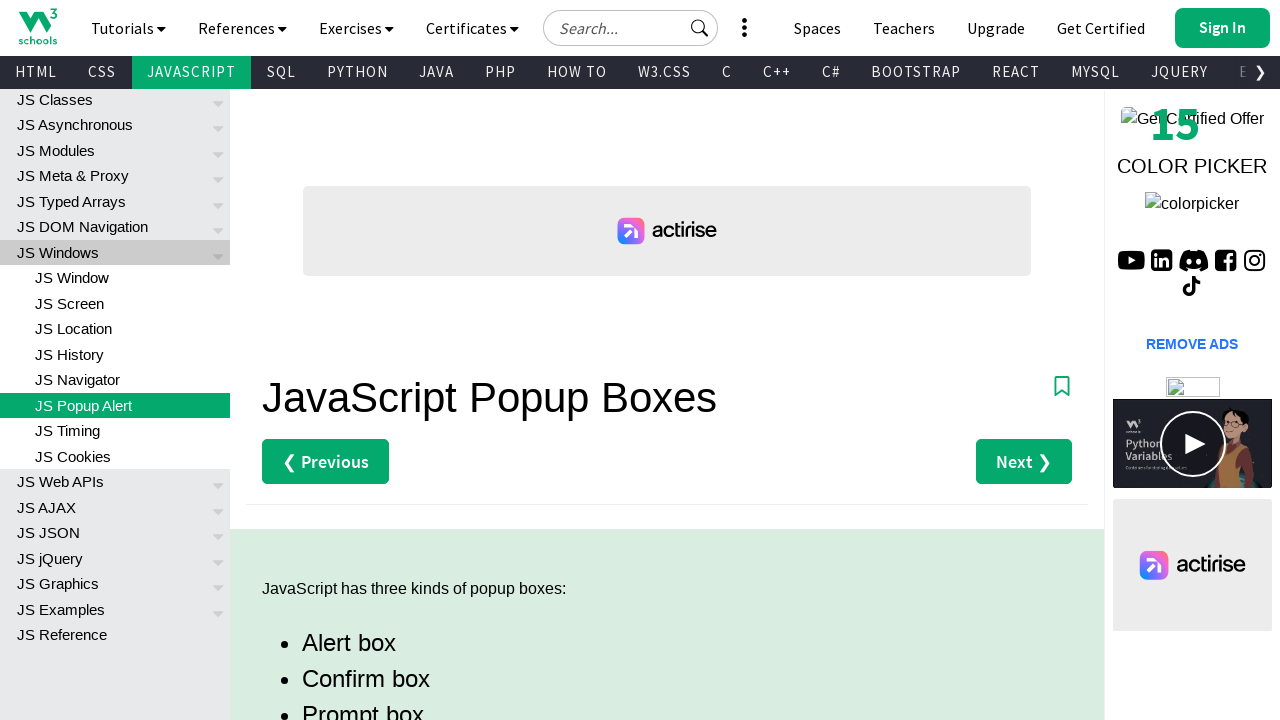

Clicked 'Try it Yourself »' link to open new window at (334, 360) on xpath=//a[text()='Try it Yourself »']
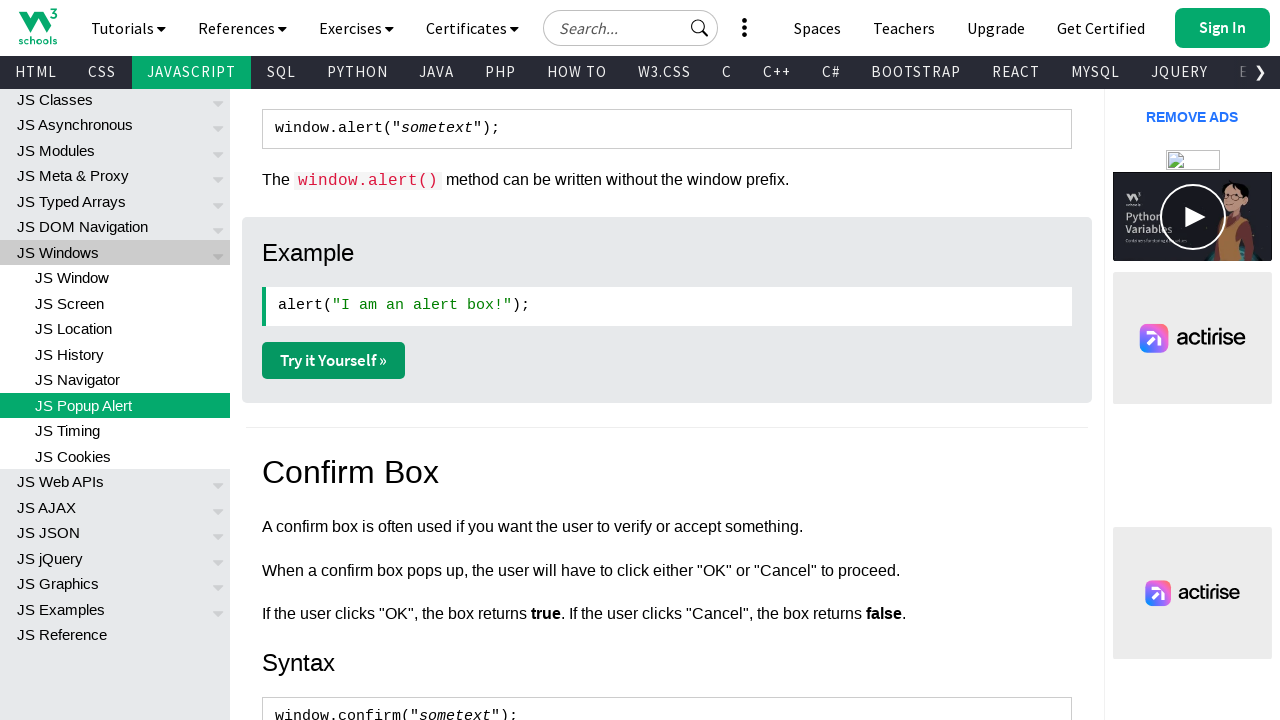

Obtained new page (child window) reference
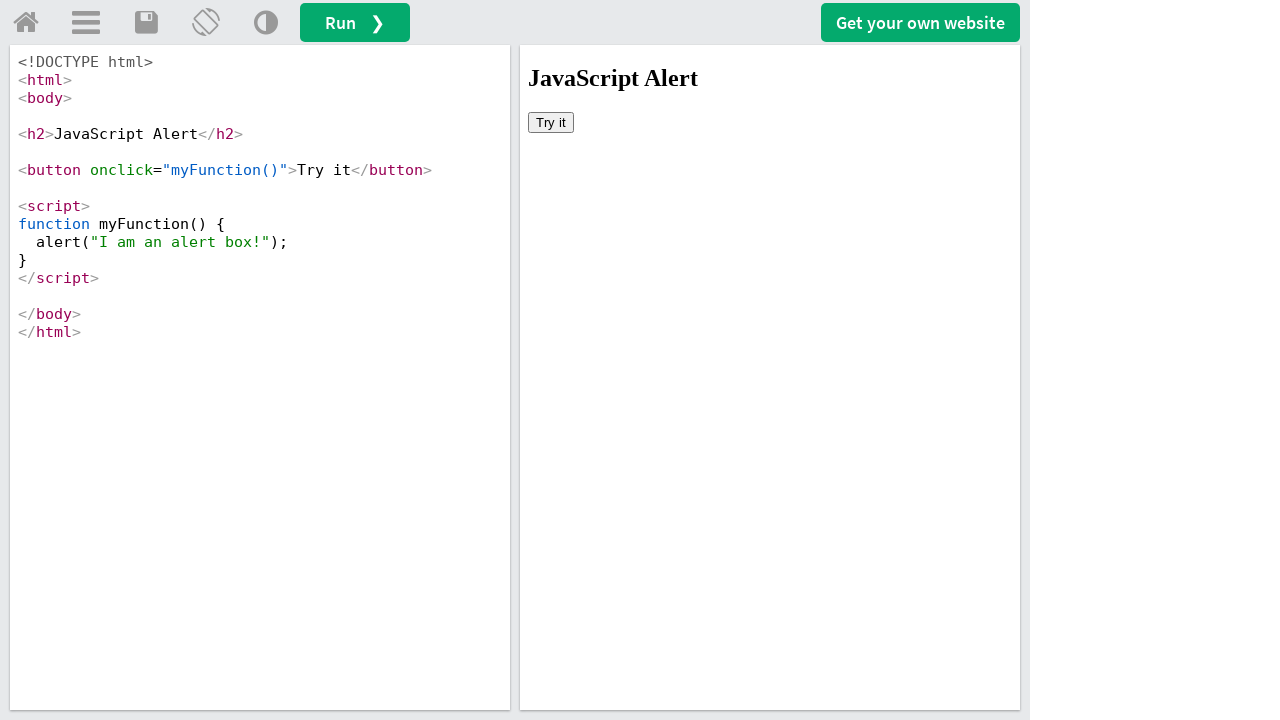

New page loaded successfully
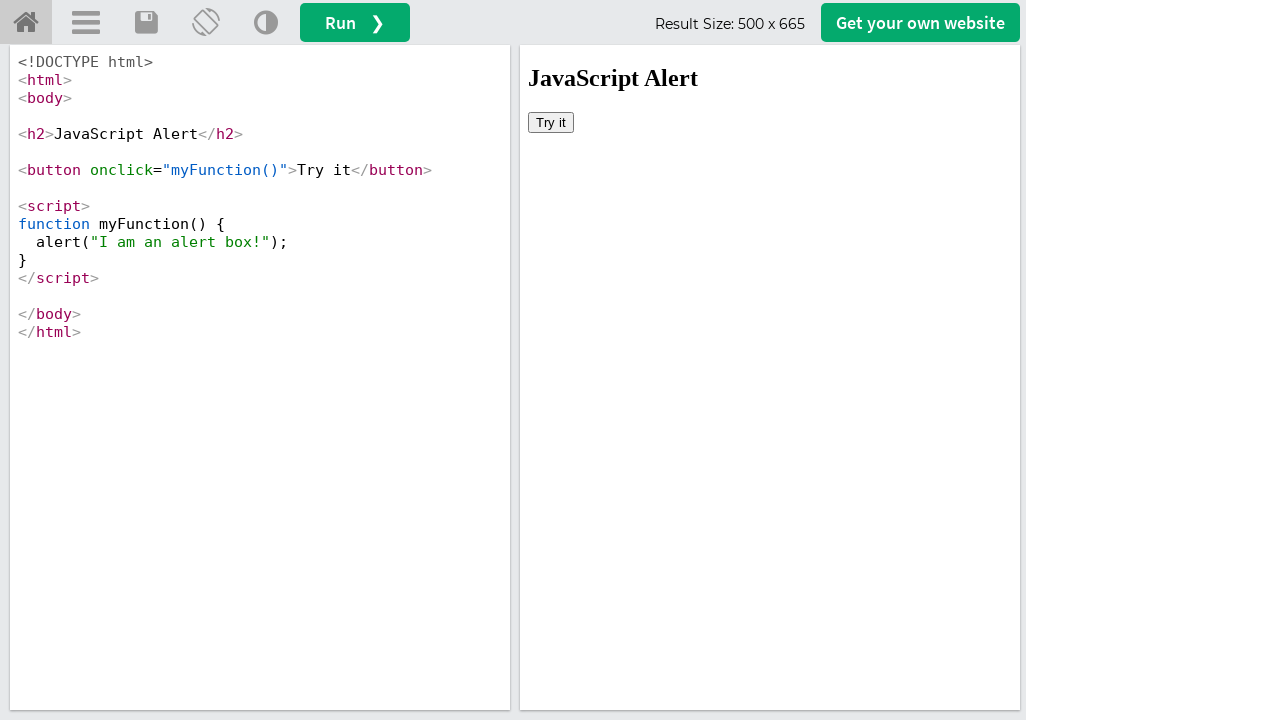

Located iframe with ID 'iframeResult'
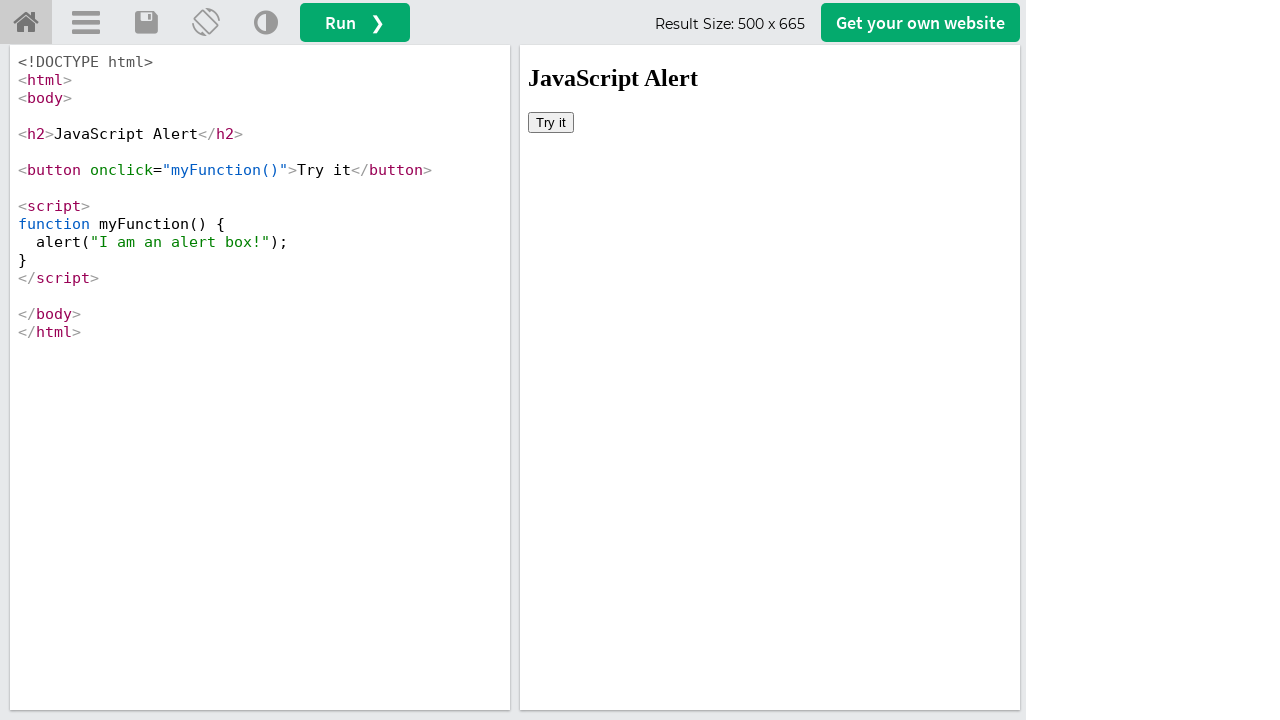

Set up dialog handler to accept alerts
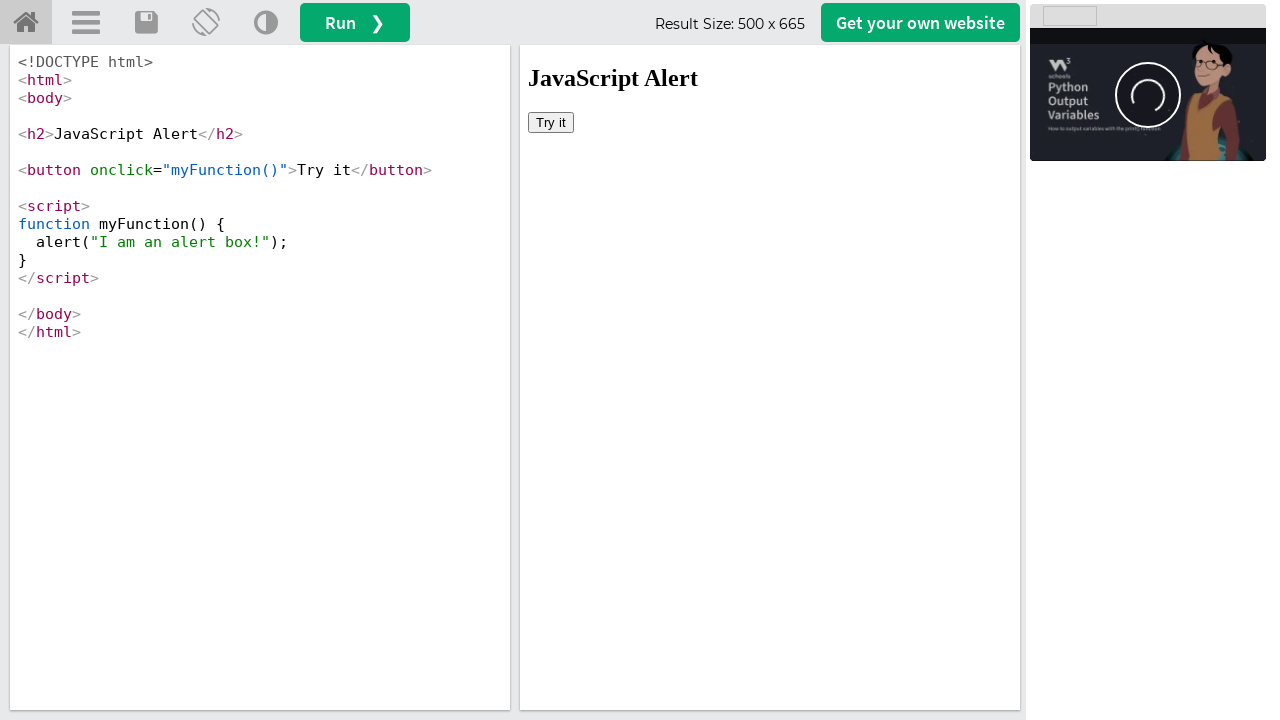

Clicked 'Try it' button inside iframe to trigger alert at (551, 122) on #iframeResult >> internal:control=enter-frame >> xpath=//button[text()='Try it']
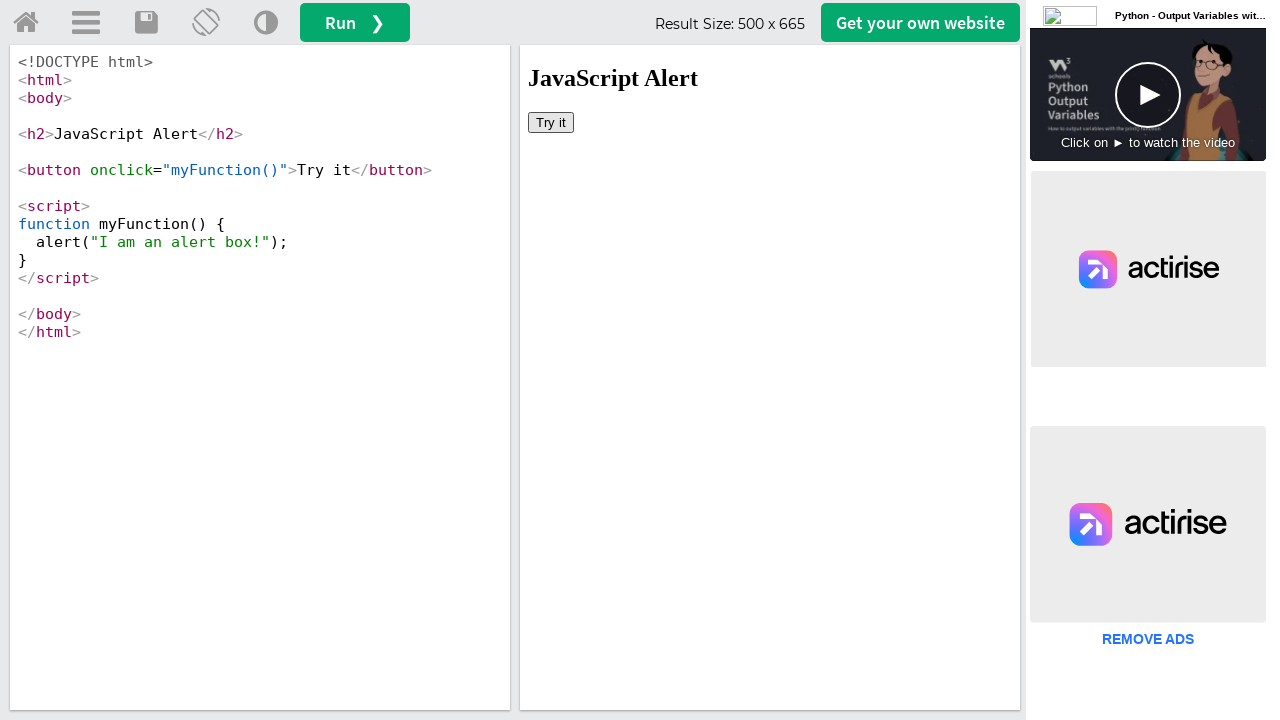

Alert dialog was accepted and handled
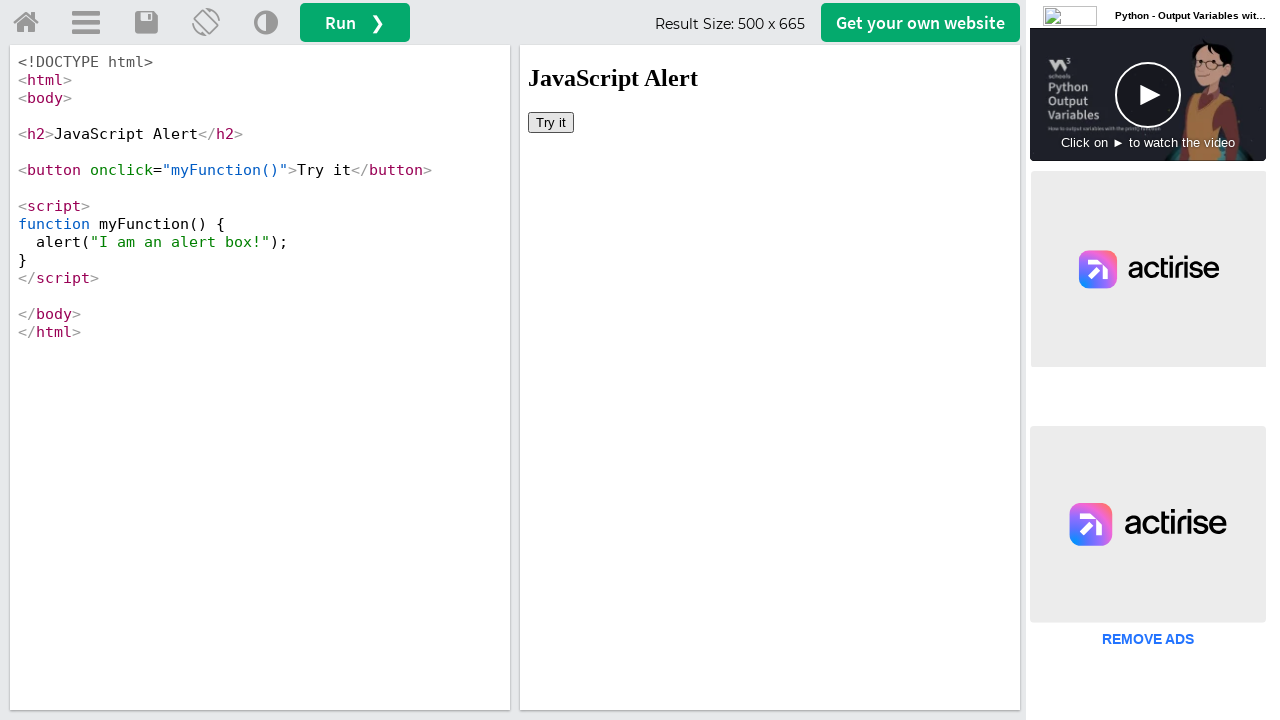

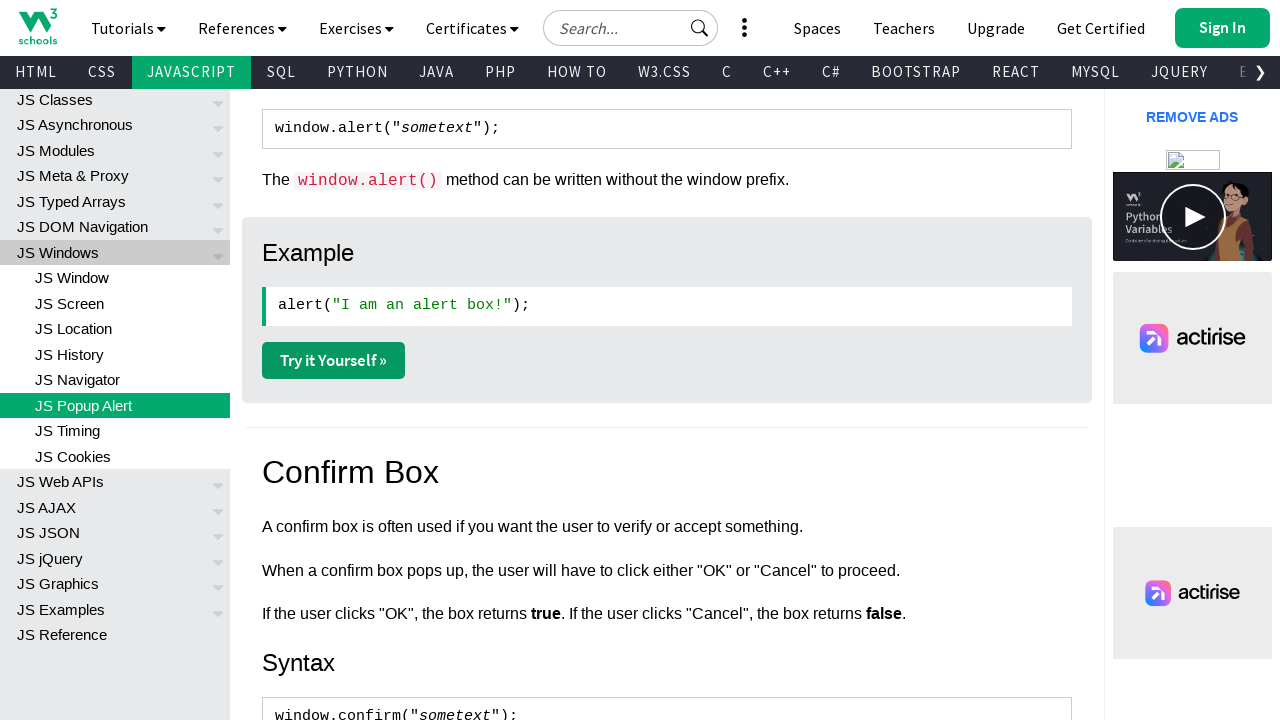